Tests JavaScript alert handling by clicking a button that triggers an alert, waiting for the alert to appear, and then accepting it.

Starting URL: https://the-internet.herokuapp.com/javascript_alerts

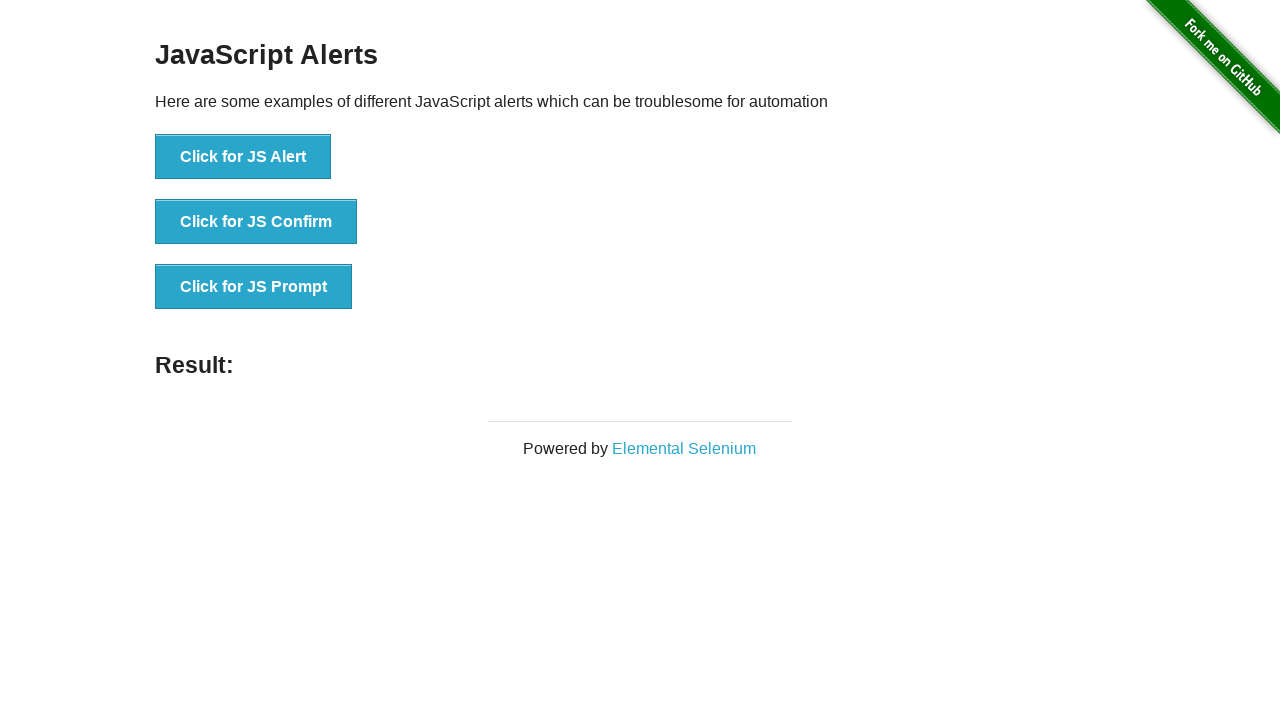

Set up dialog handler to accept alerts
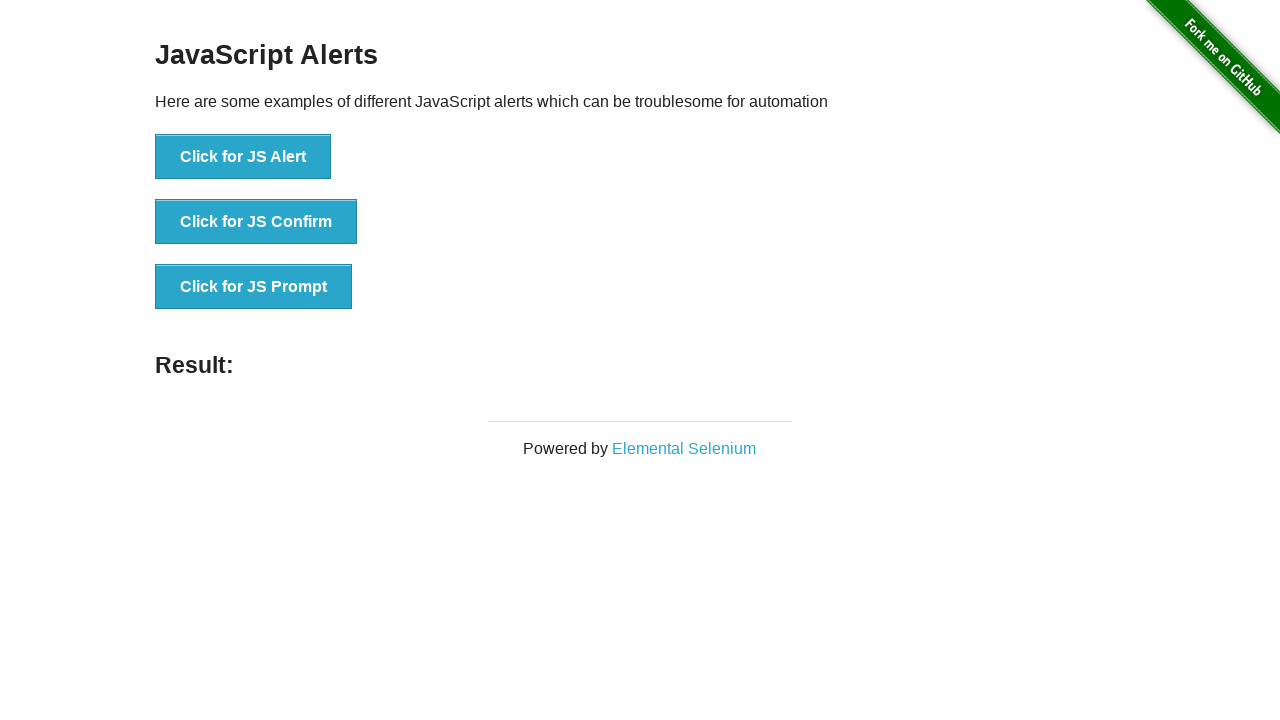

Clicked button to trigger JavaScript alert at (243, 157) on xpath=//button[text()='Click for JS Alert']
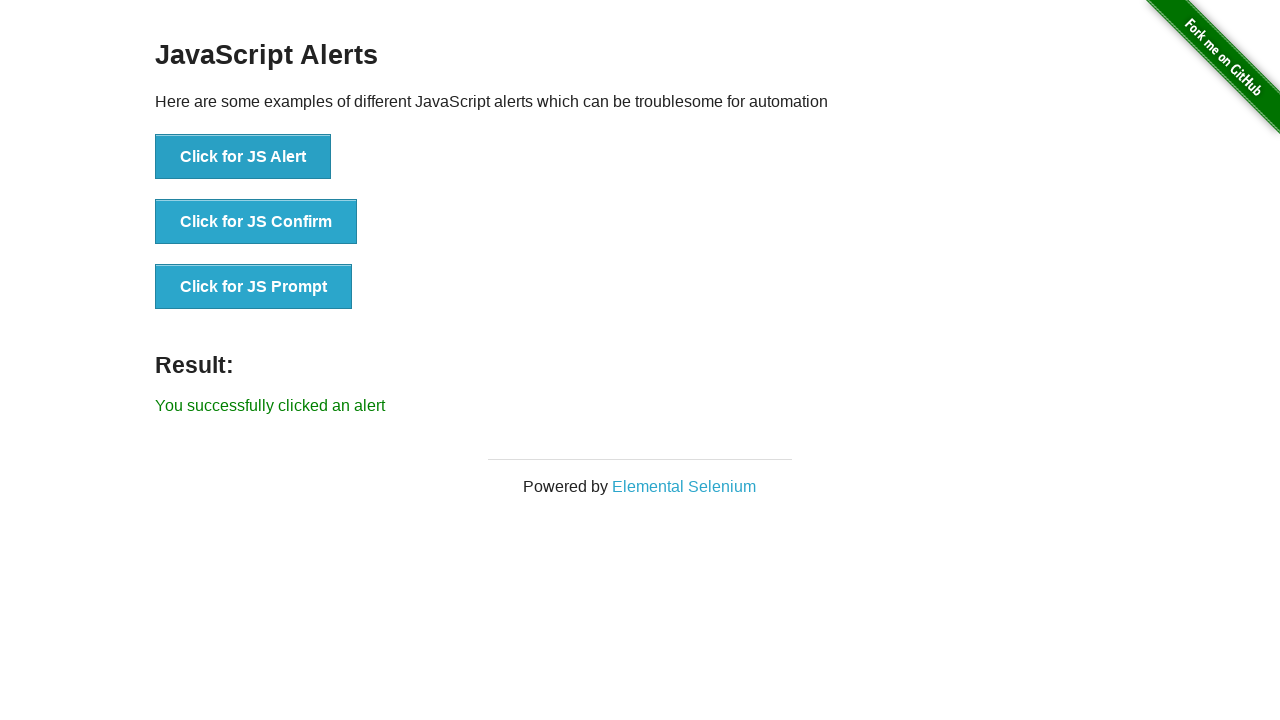

Alert was accepted and success message appeared
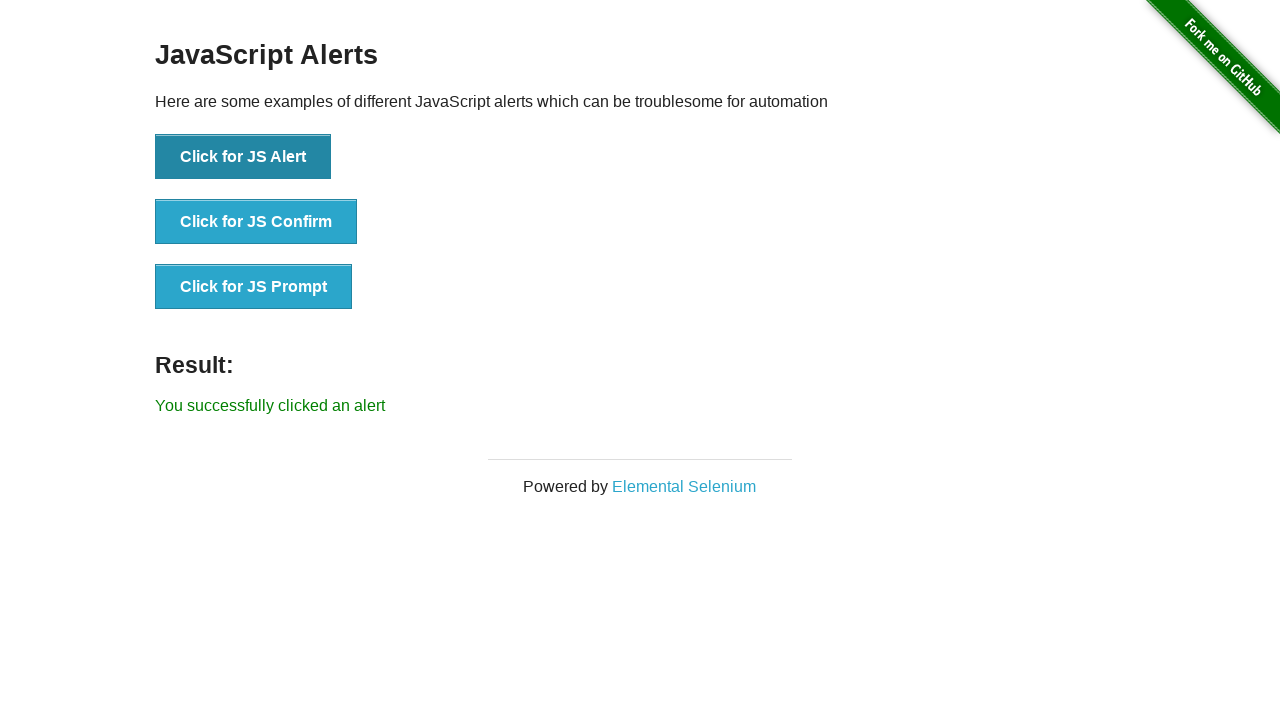

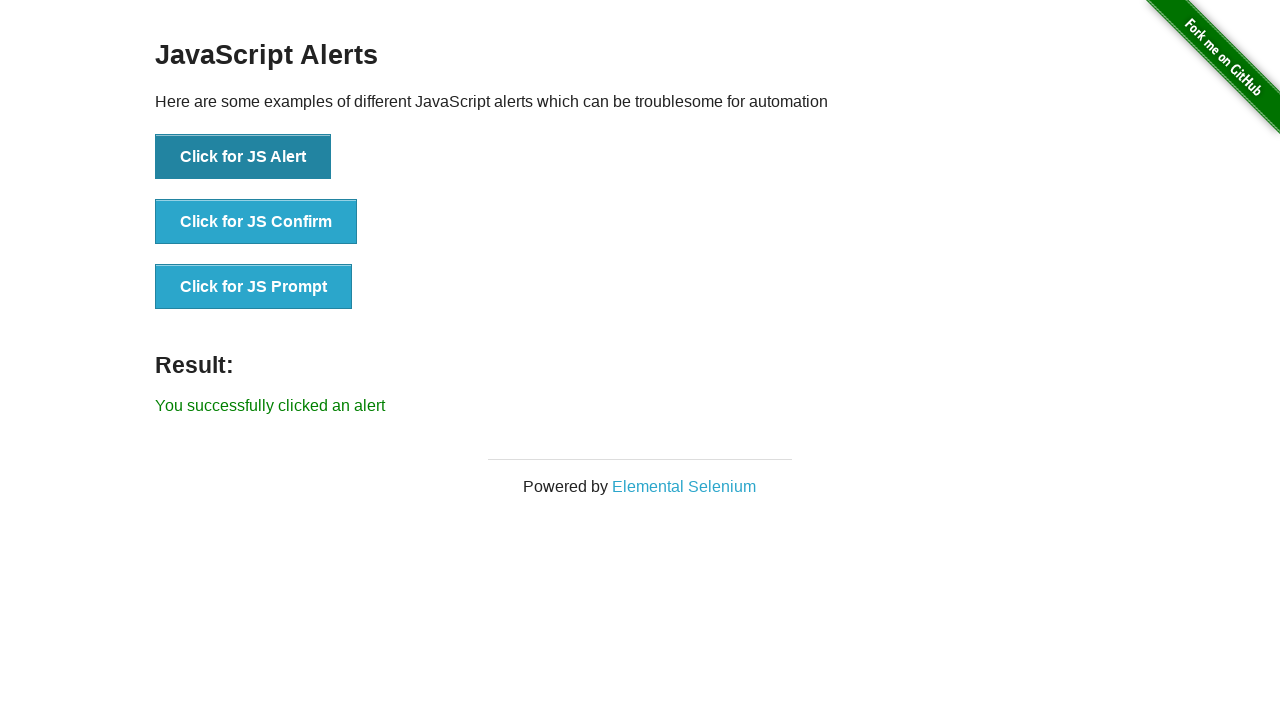